Tests that edits are saved when the edit field loses focus (blur event)

Starting URL: https://demo.playwright.dev/todomvc

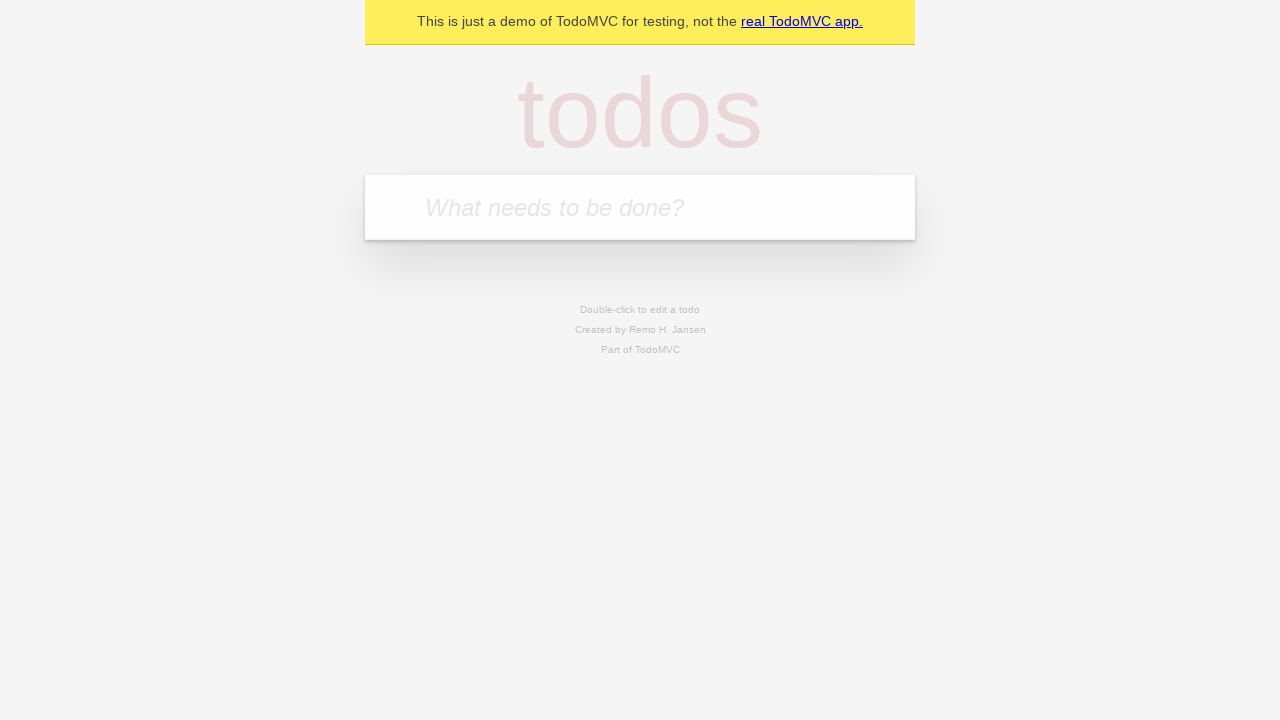

Filled new todo field with 'buy some cheese' on internal:attr=[placeholder="What needs to be done?"i]
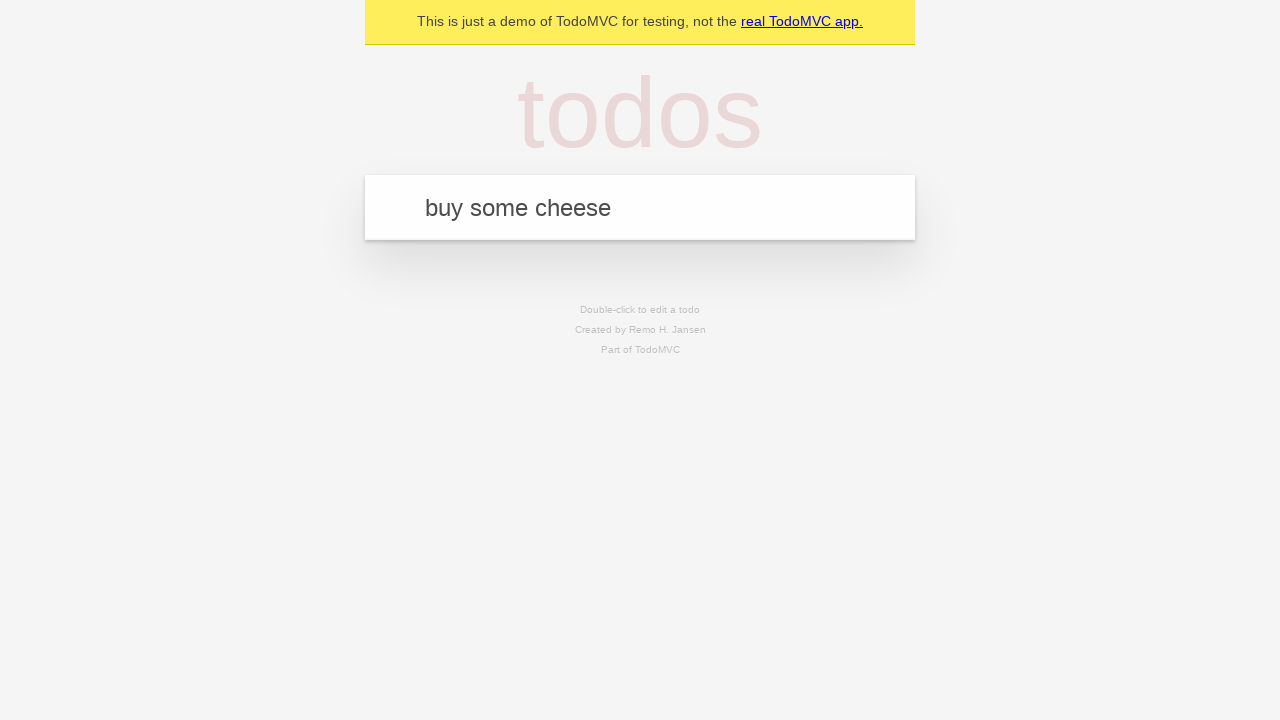

Pressed Enter to create todo 'buy some cheese' on internal:attr=[placeholder="What needs to be done?"i]
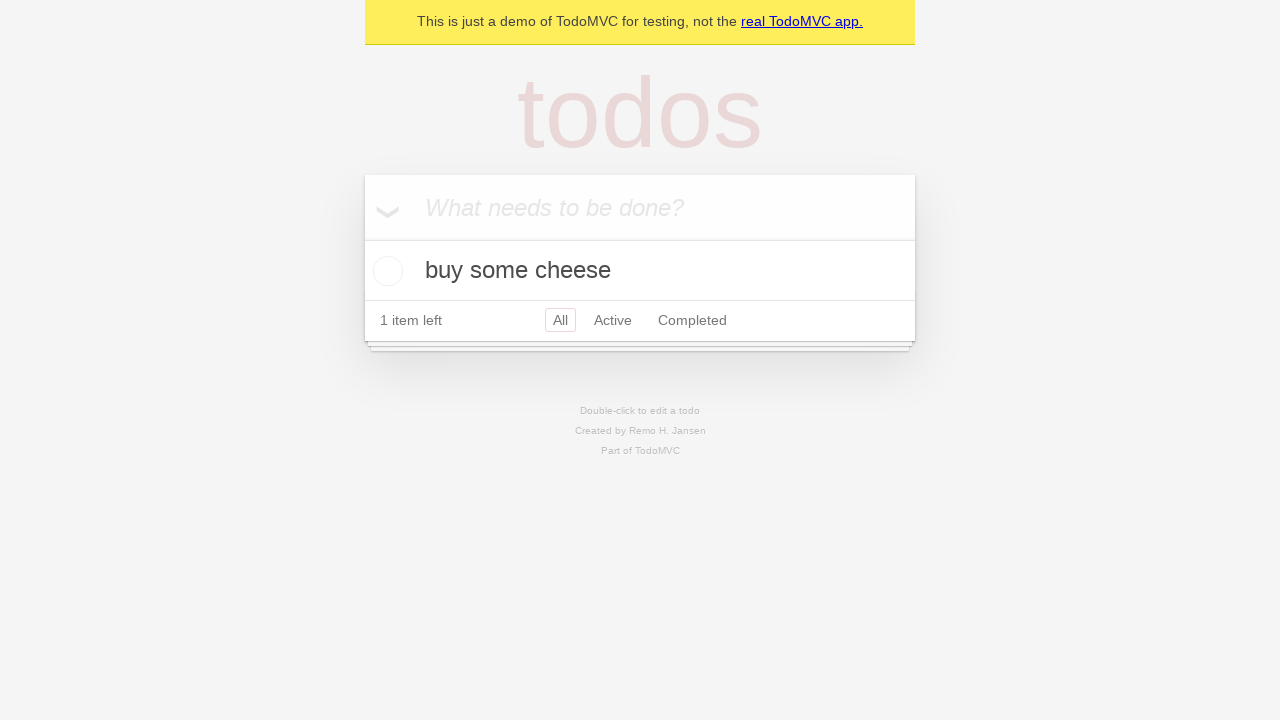

Filled new todo field with 'feed the cat' on internal:attr=[placeholder="What needs to be done?"i]
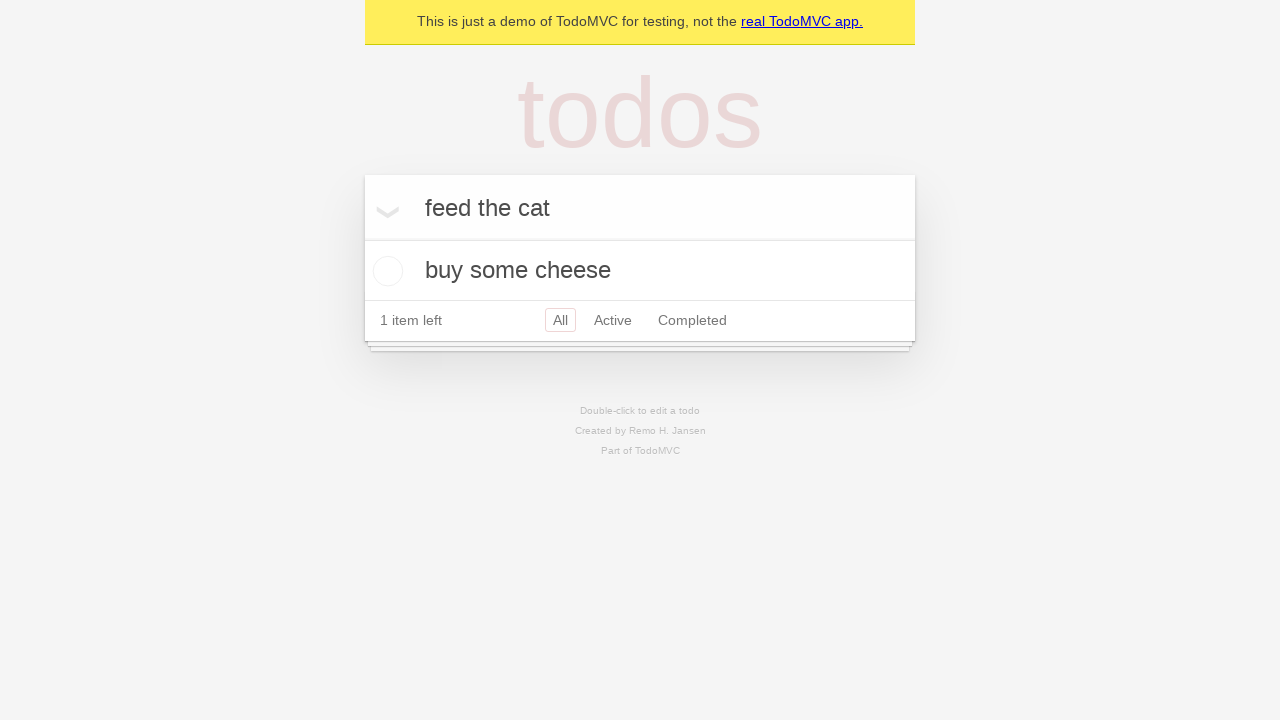

Pressed Enter to create todo 'feed the cat' on internal:attr=[placeholder="What needs to be done?"i]
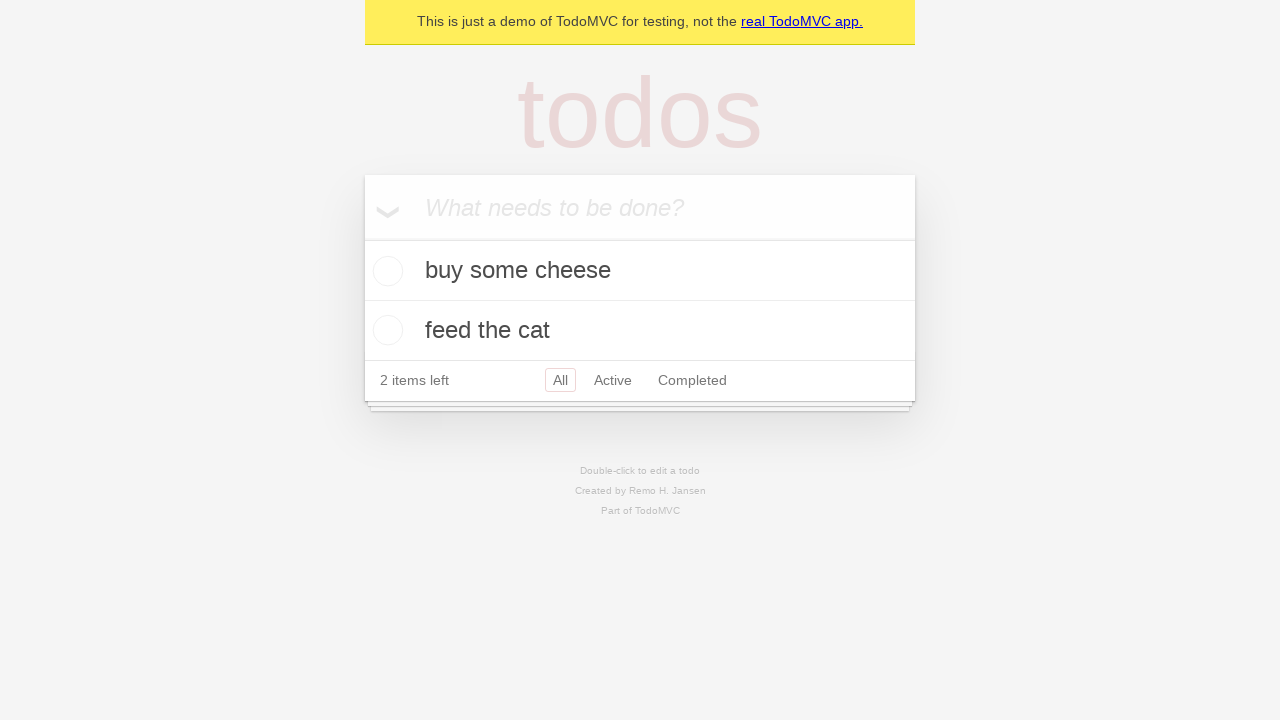

Filled new todo field with 'book a doctors appointment' on internal:attr=[placeholder="What needs to be done?"i]
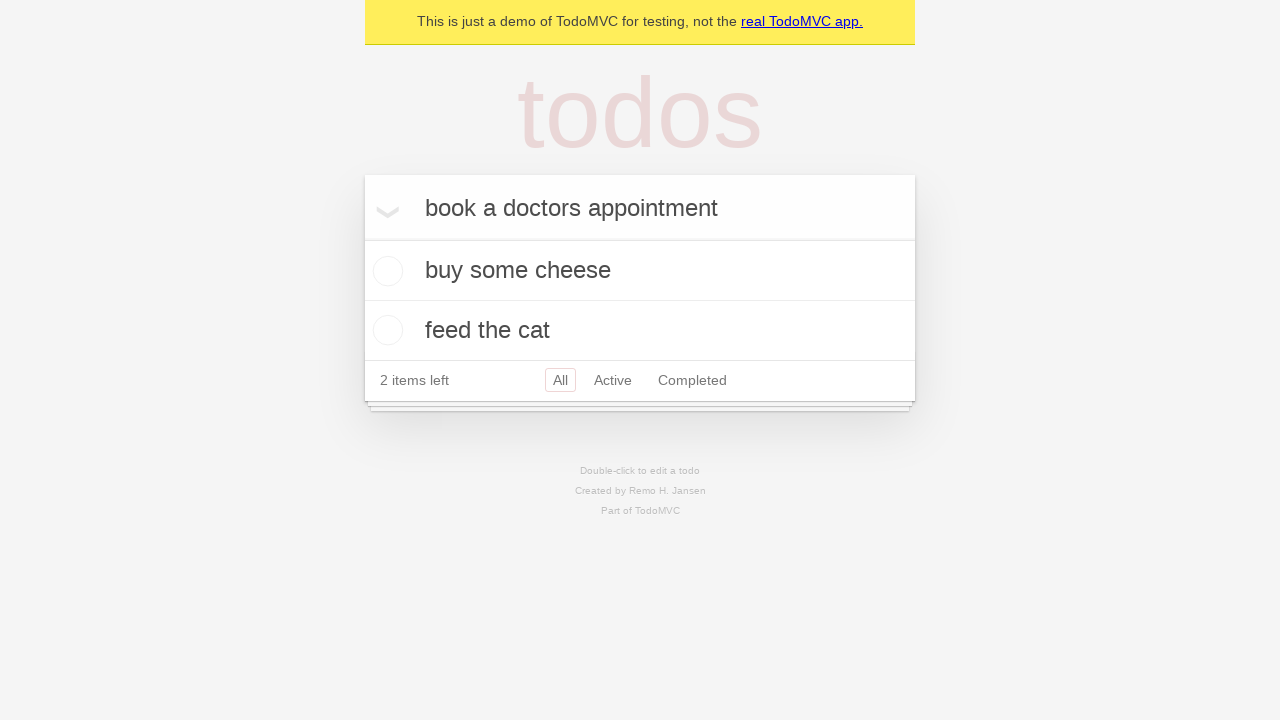

Pressed Enter to create todo 'book a doctors appointment' on internal:attr=[placeholder="What needs to be done?"i]
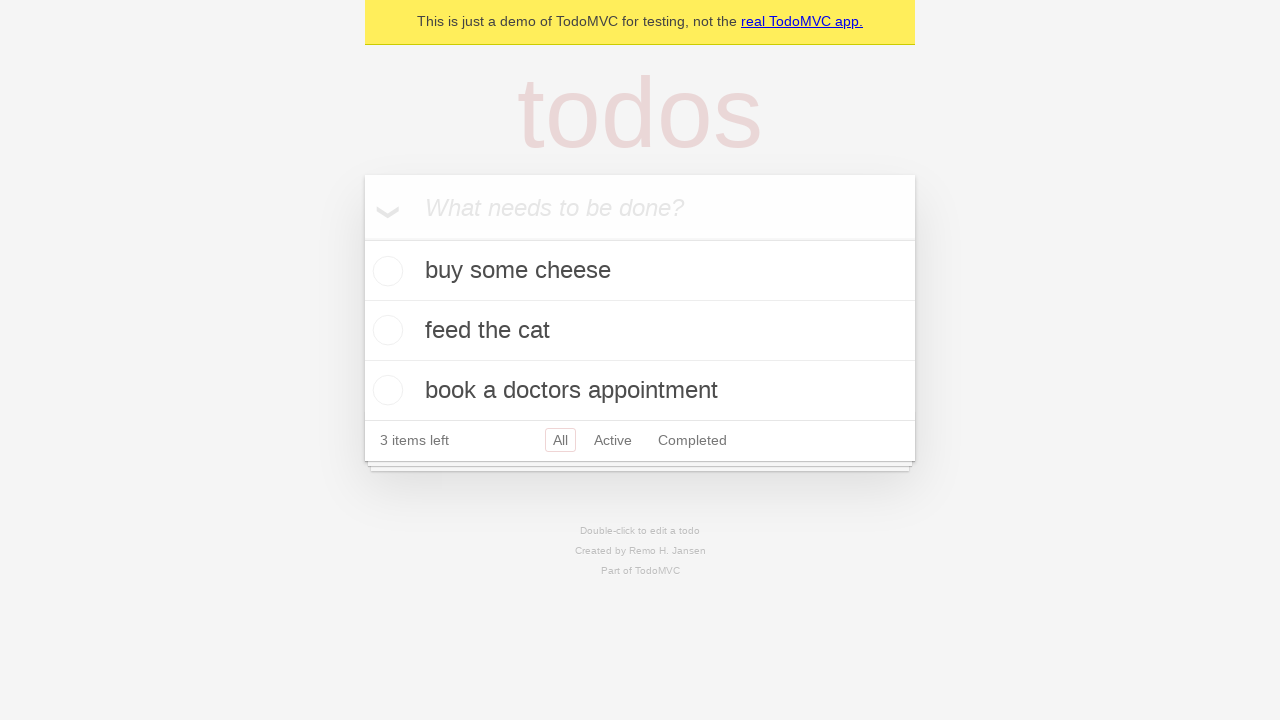

Double-clicked second todo item to enter edit mode at (640, 331) on internal:testid=[data-testid="todo-item"s] >> nth=1
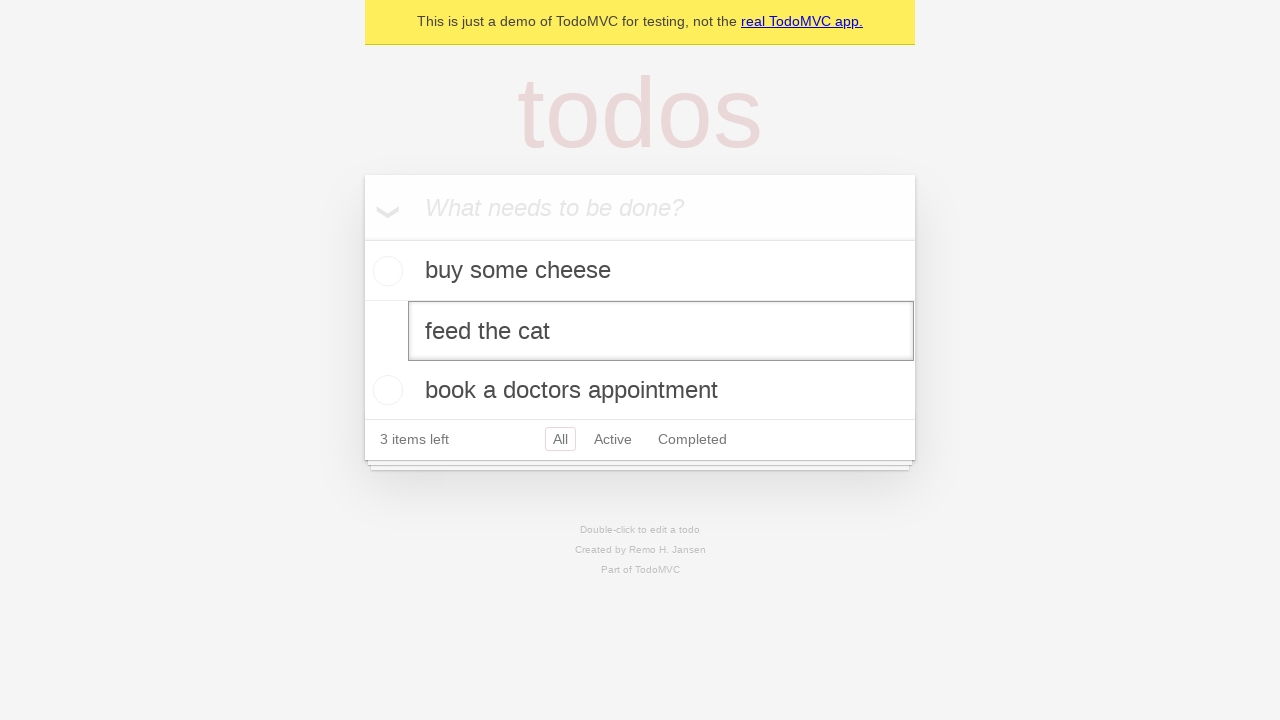

Filled edit field with 'buy some sausages' on internal:testid=[data-testid="todo-item"s] >> nth=1 >> internal:role=textbox[nam
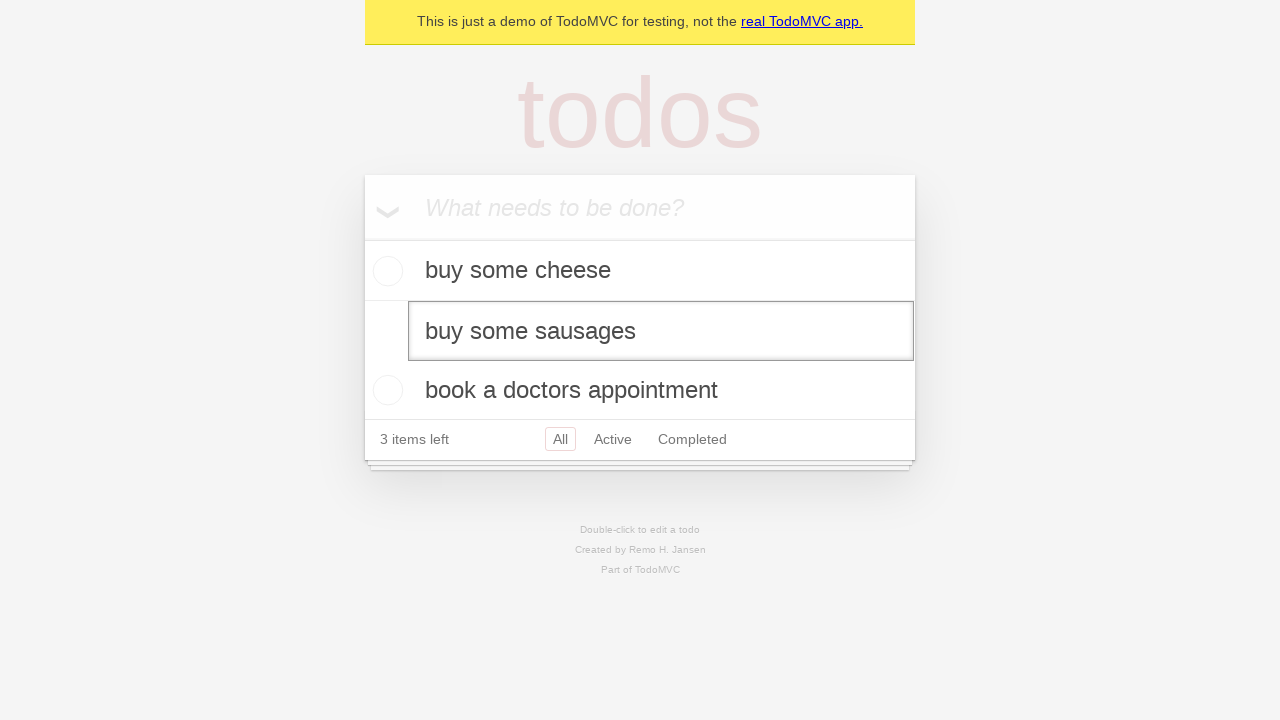

Dispatched blur event to save edit and lose focus from field
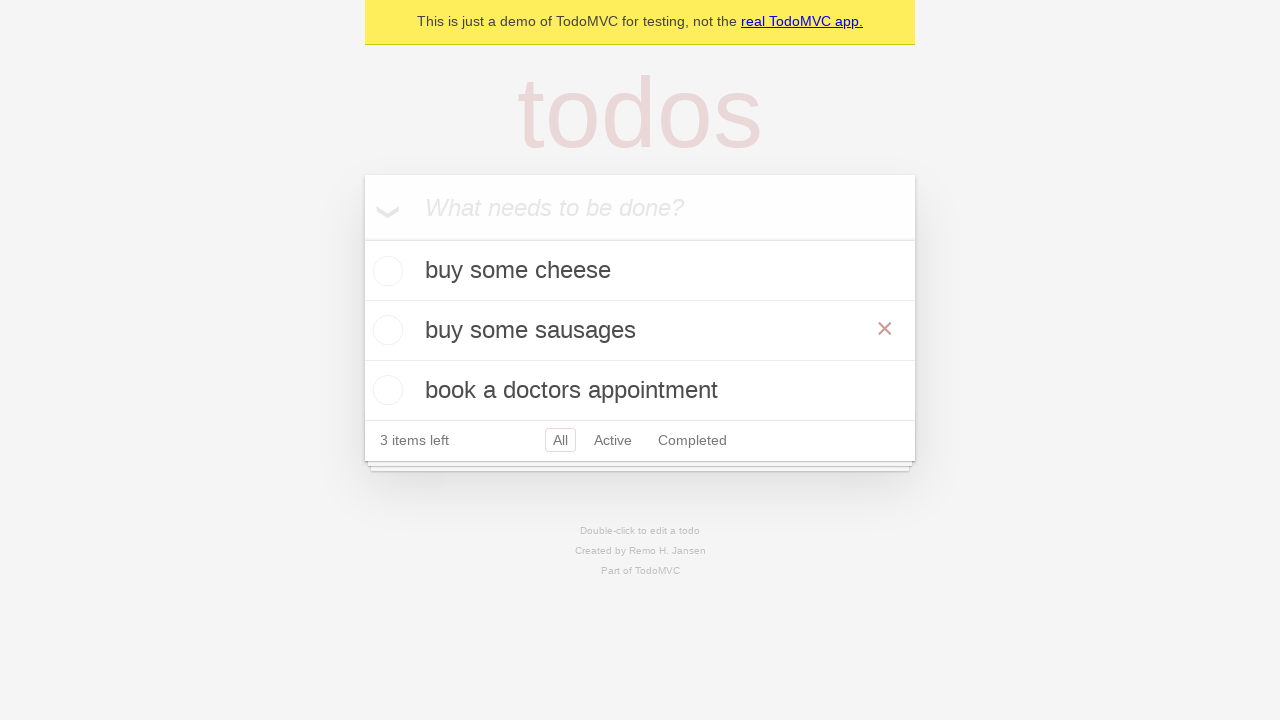

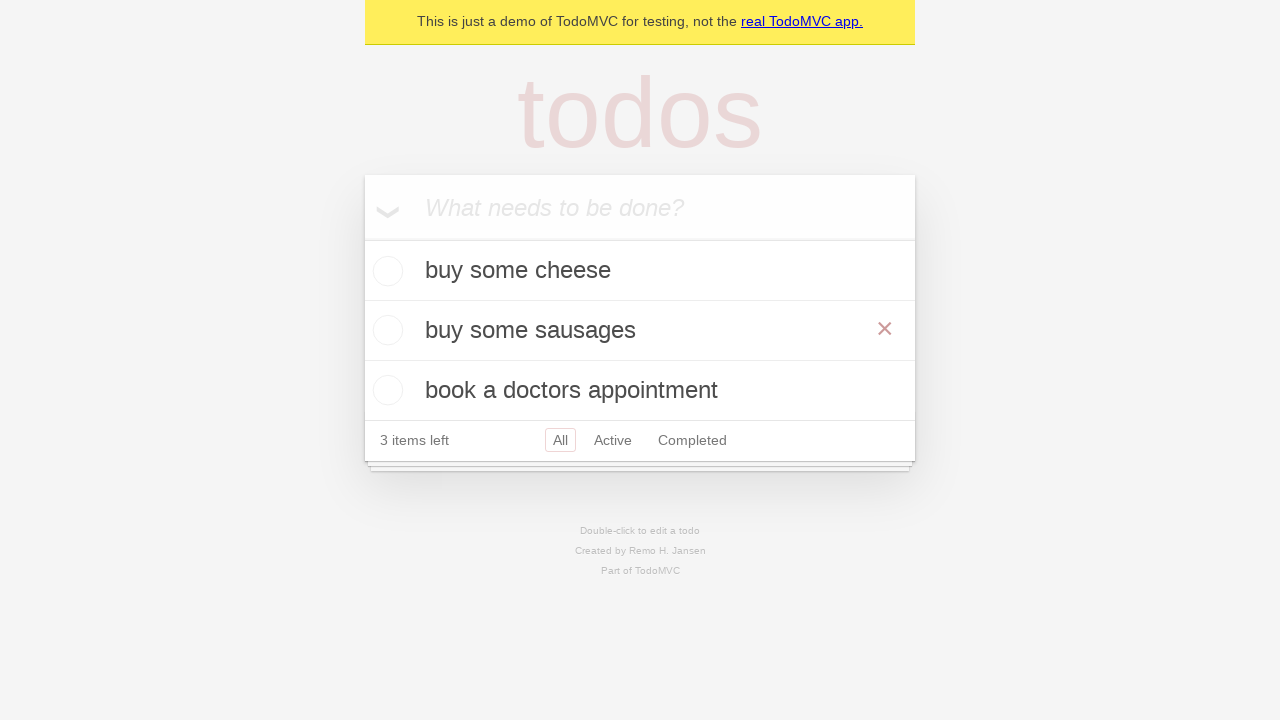